Tests AJAX functionality by clicking a button that triggers an AJAX request and waiting for the content to load

Starting URL: http://uitestingplayground.com/ajax

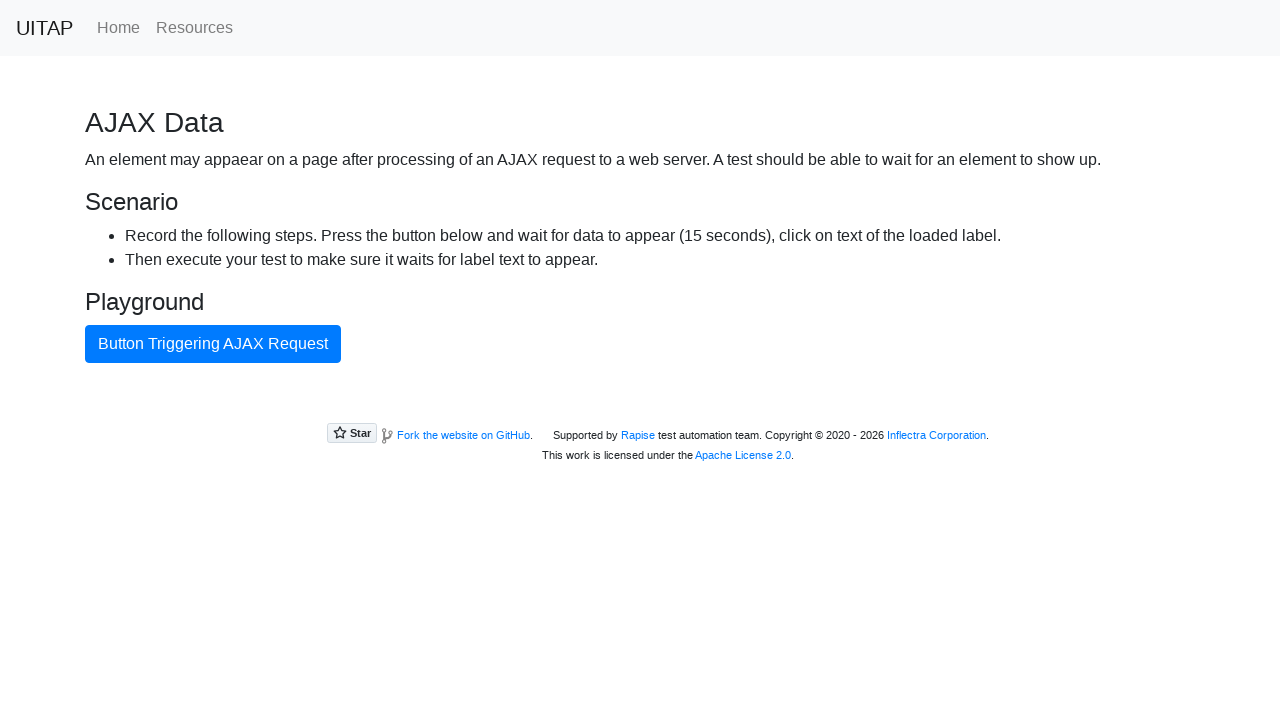

Waited for AJAX button to be visible
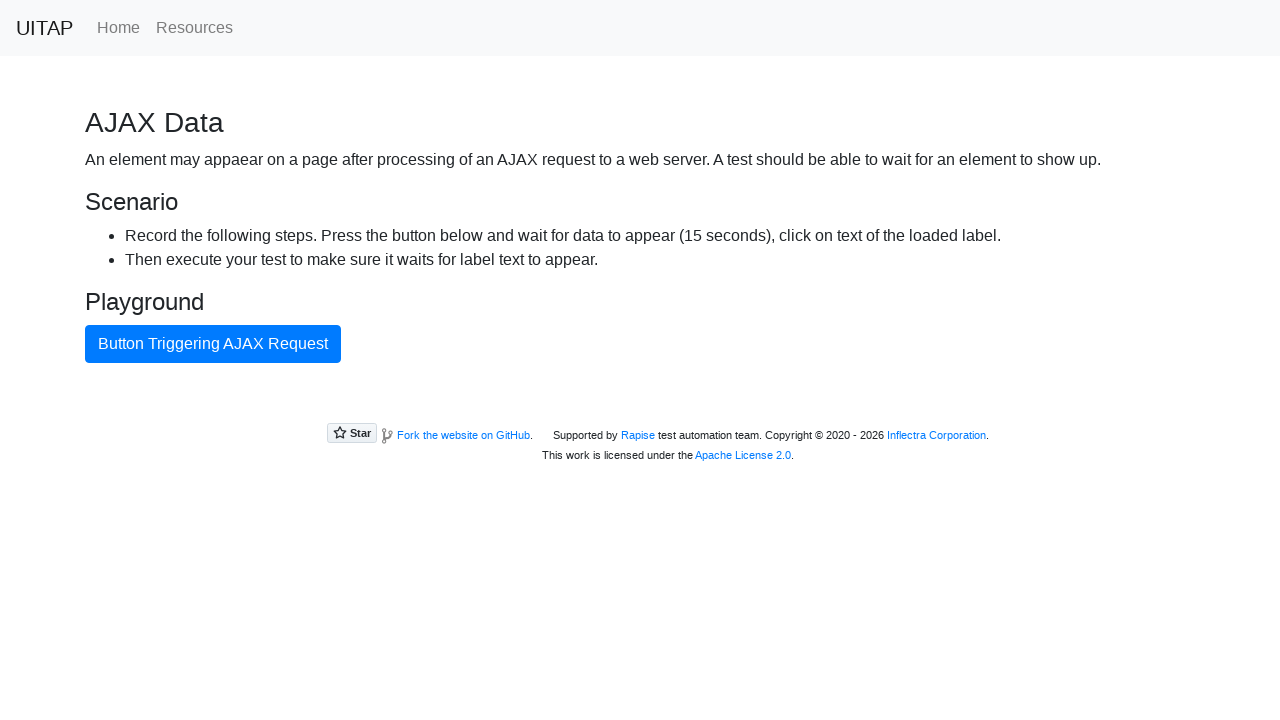

Clicked AJAX button to trigger request at (213, 344) on #ajaxButton
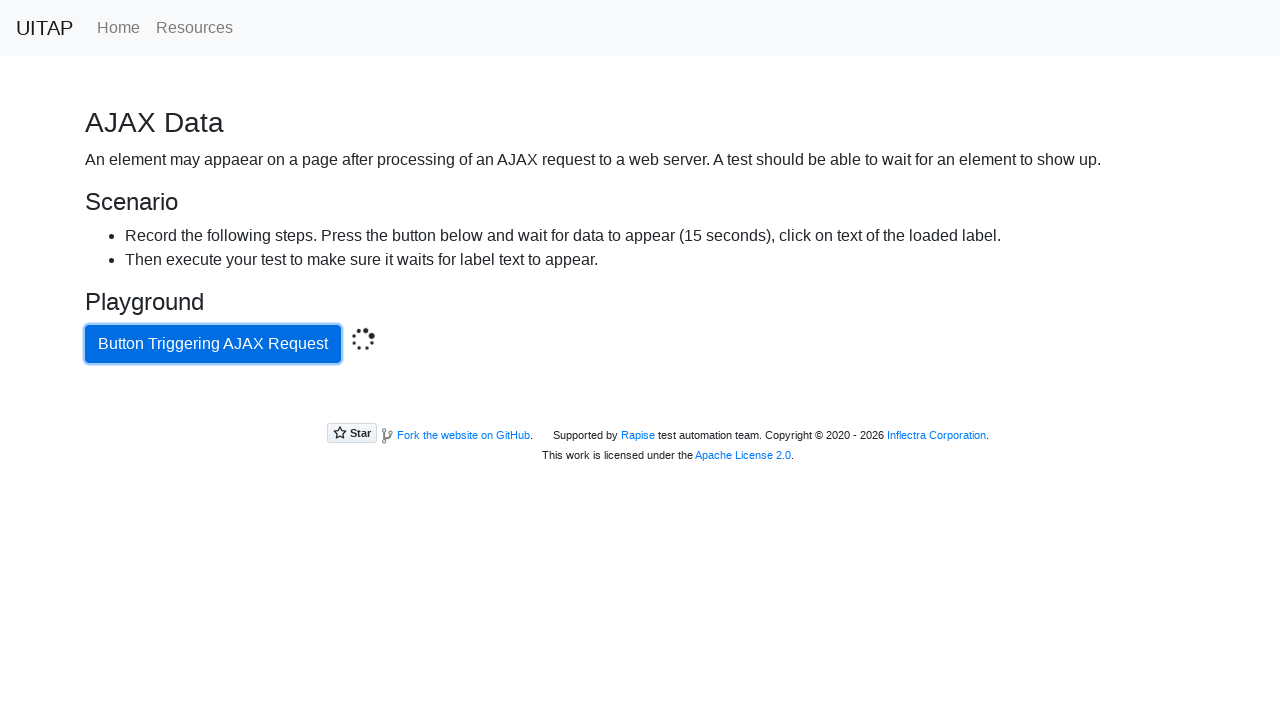

AJAX content loaded with expected text
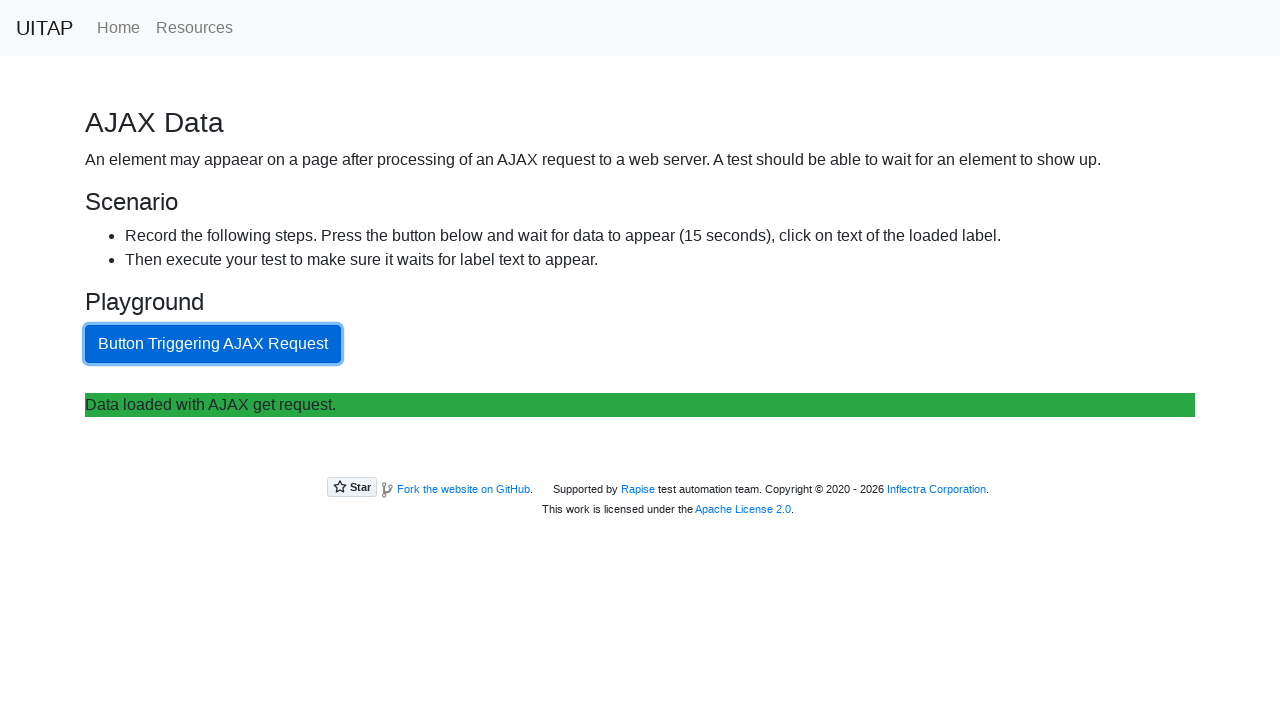

Retrieved loaded content text from div#content
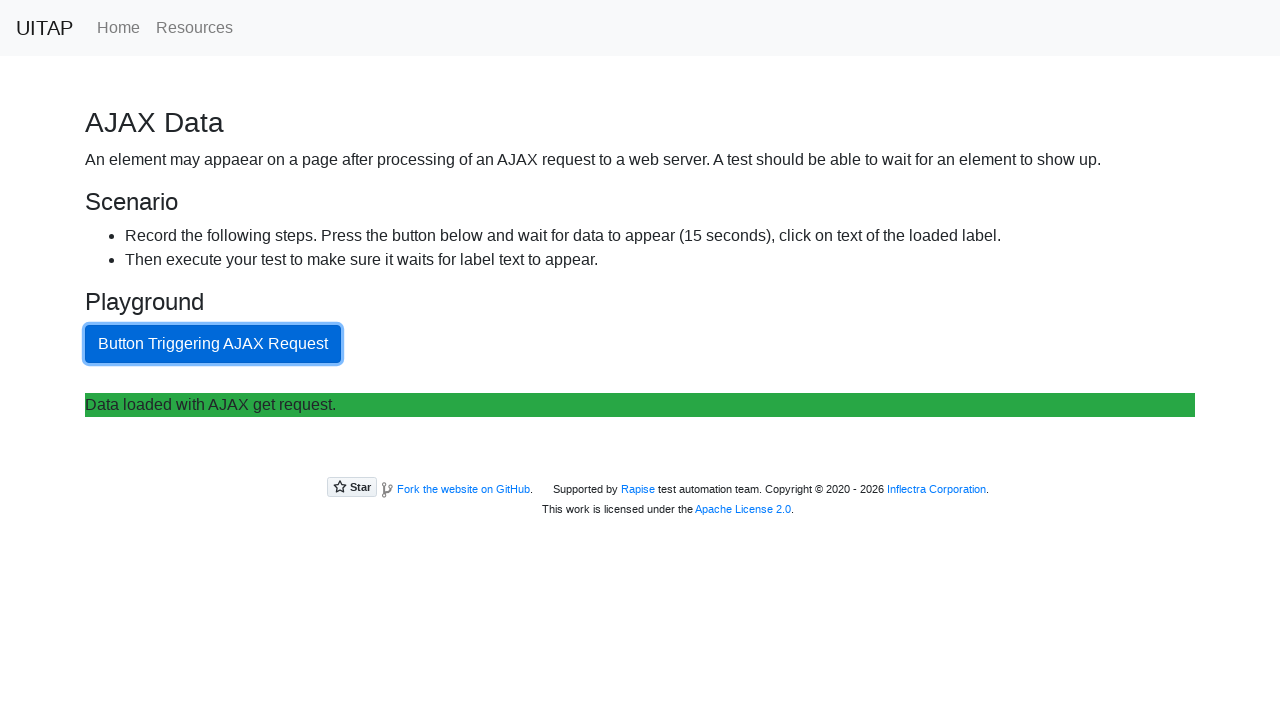

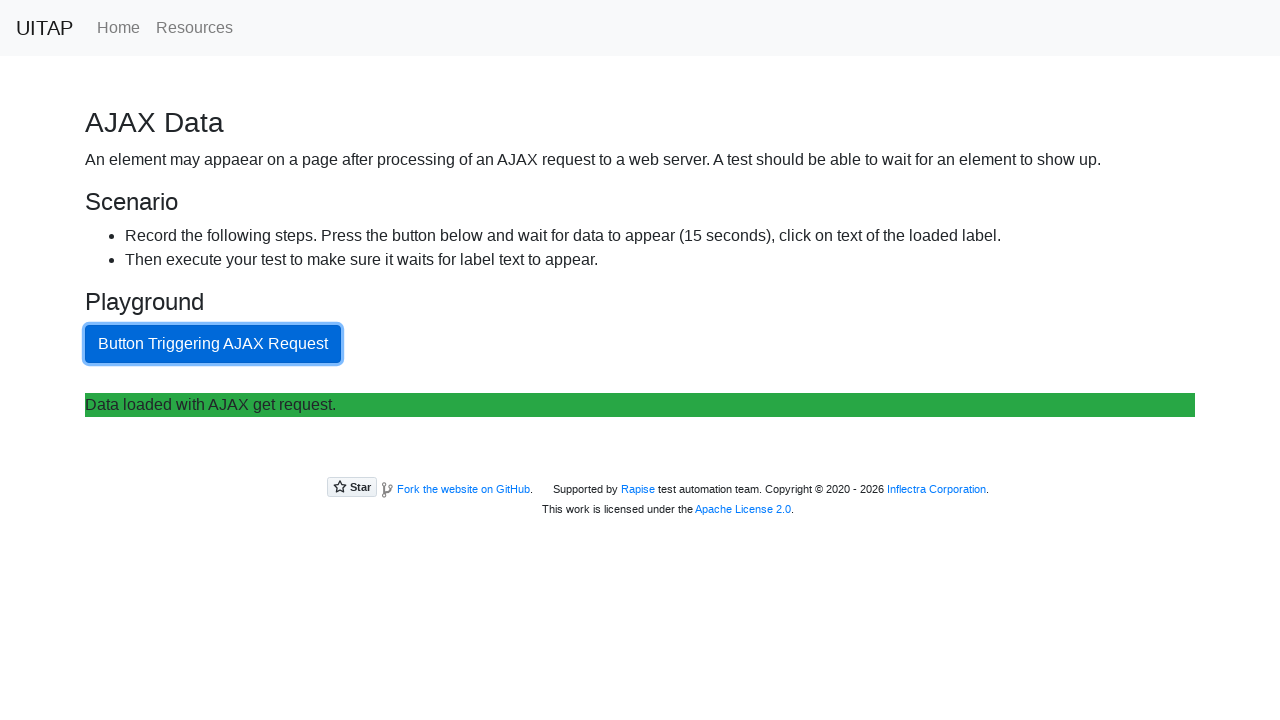